Tests interaction with nested frames by navigating to a frames demo page, accessing a child frame within frame_3, and checking a checkbox element

Starting URL: https://ui.vision/demo/webtest/frames/

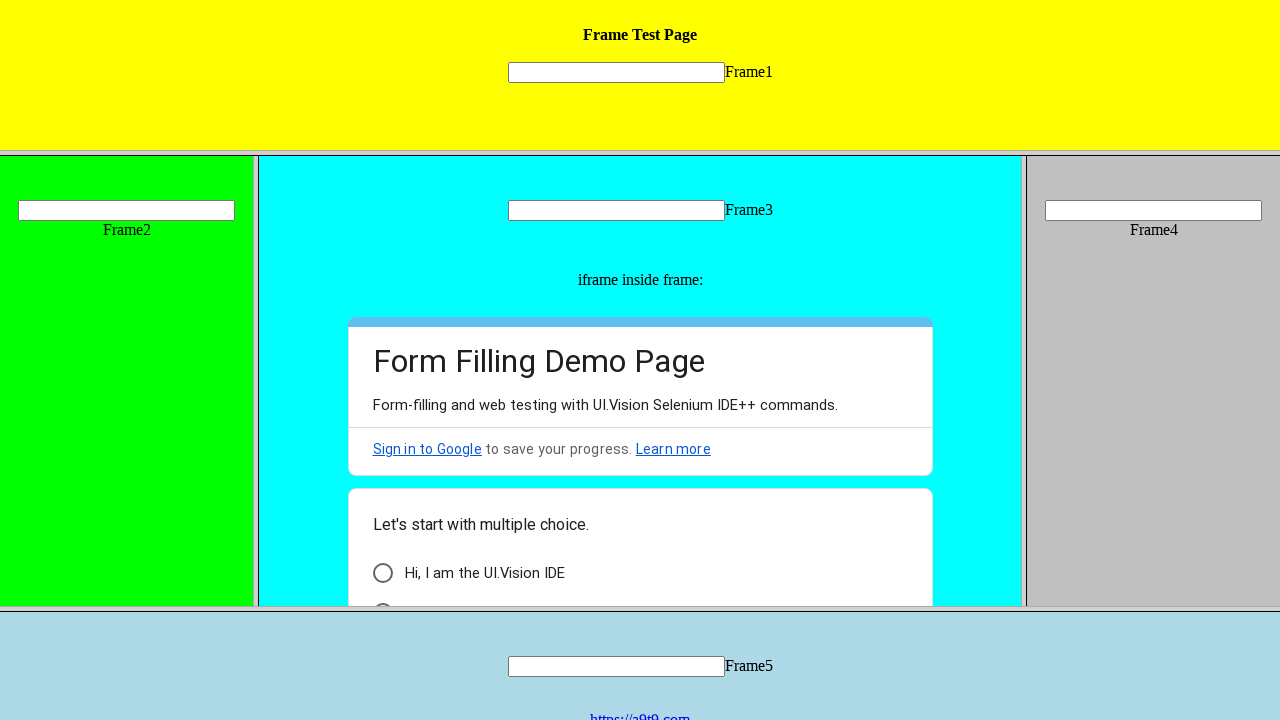

Navigated to frames demo page
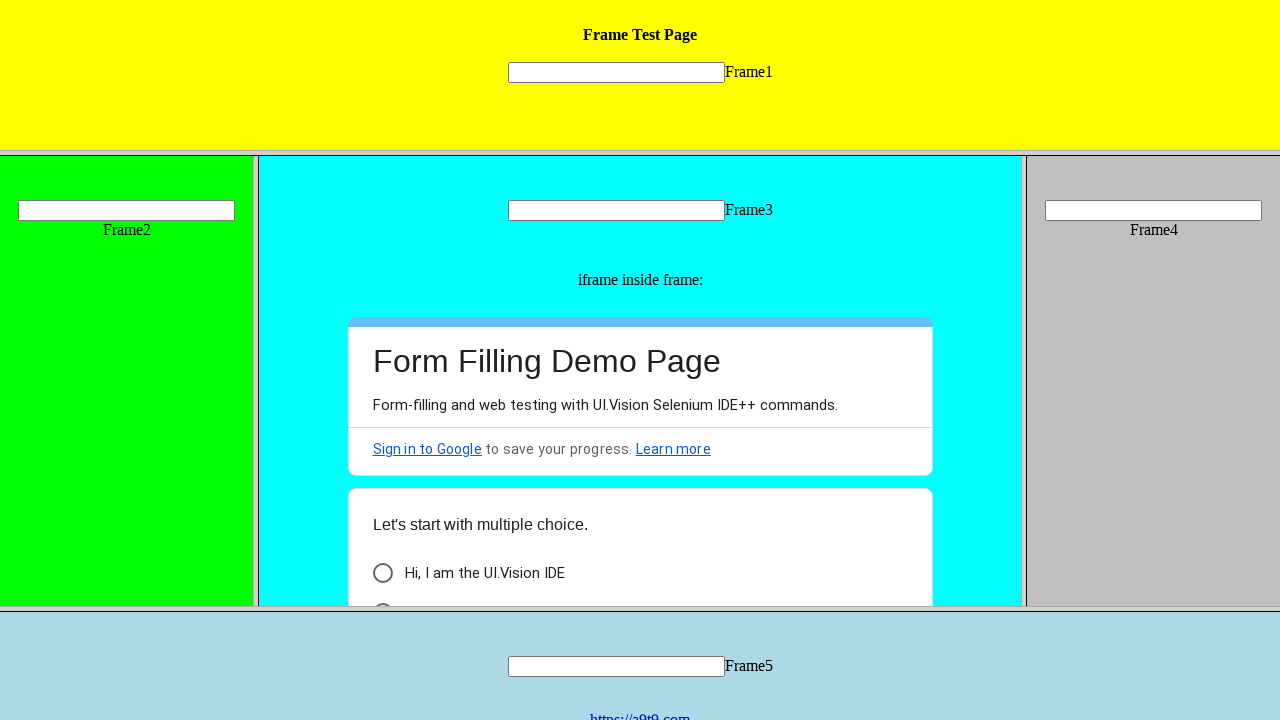

Located frame_3 by URL
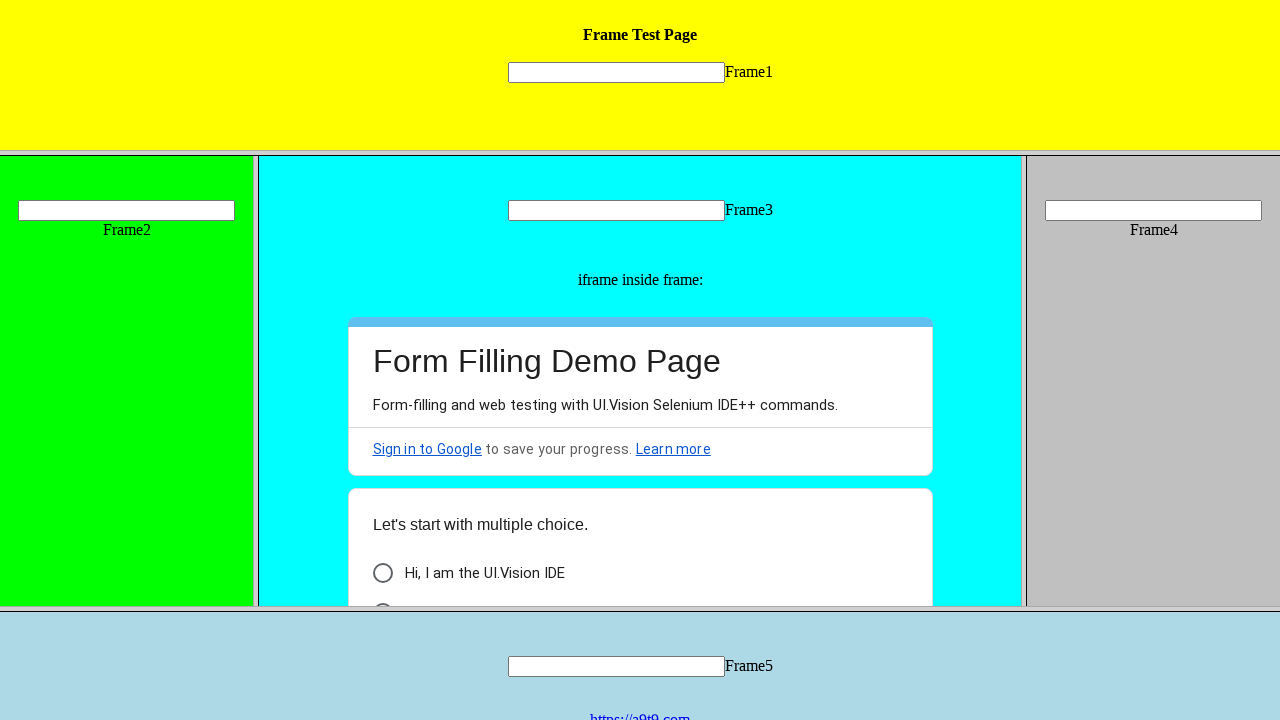

Retrieved child frames from frame_3
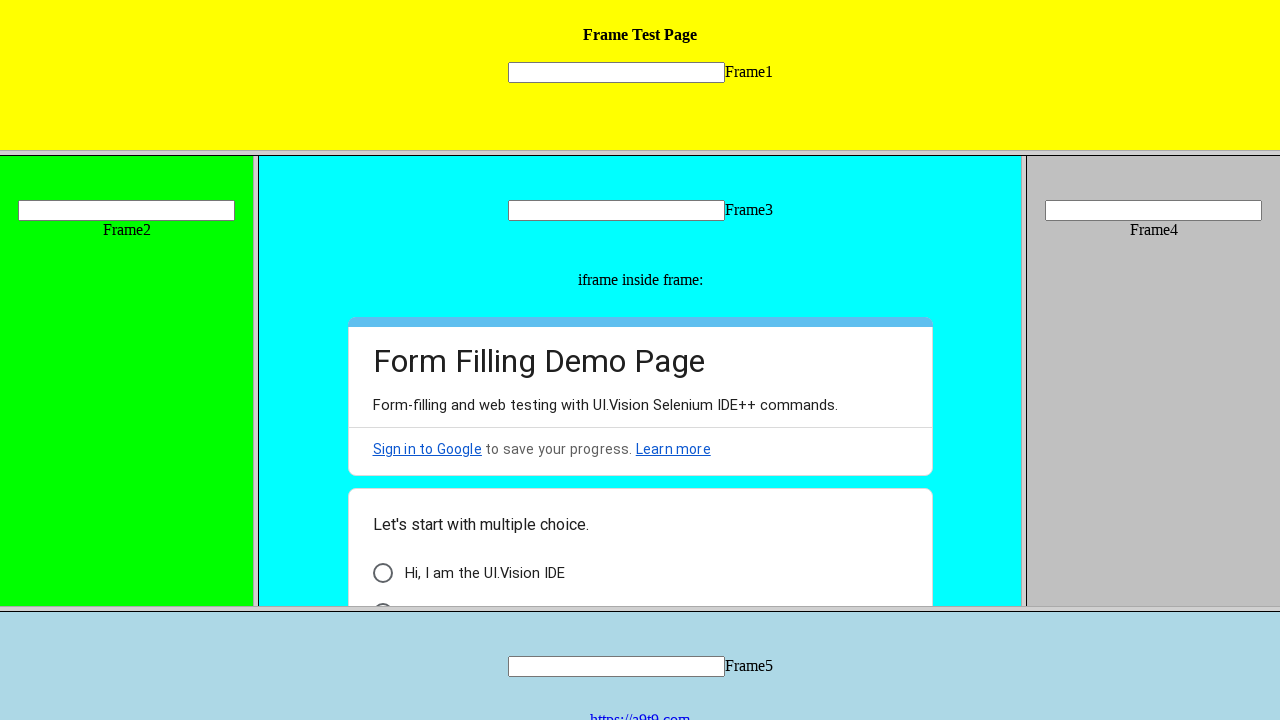

Checked checkbox element in nested child frame at (382, 573) on xpath=//*[@id='i6']/div[3]/div
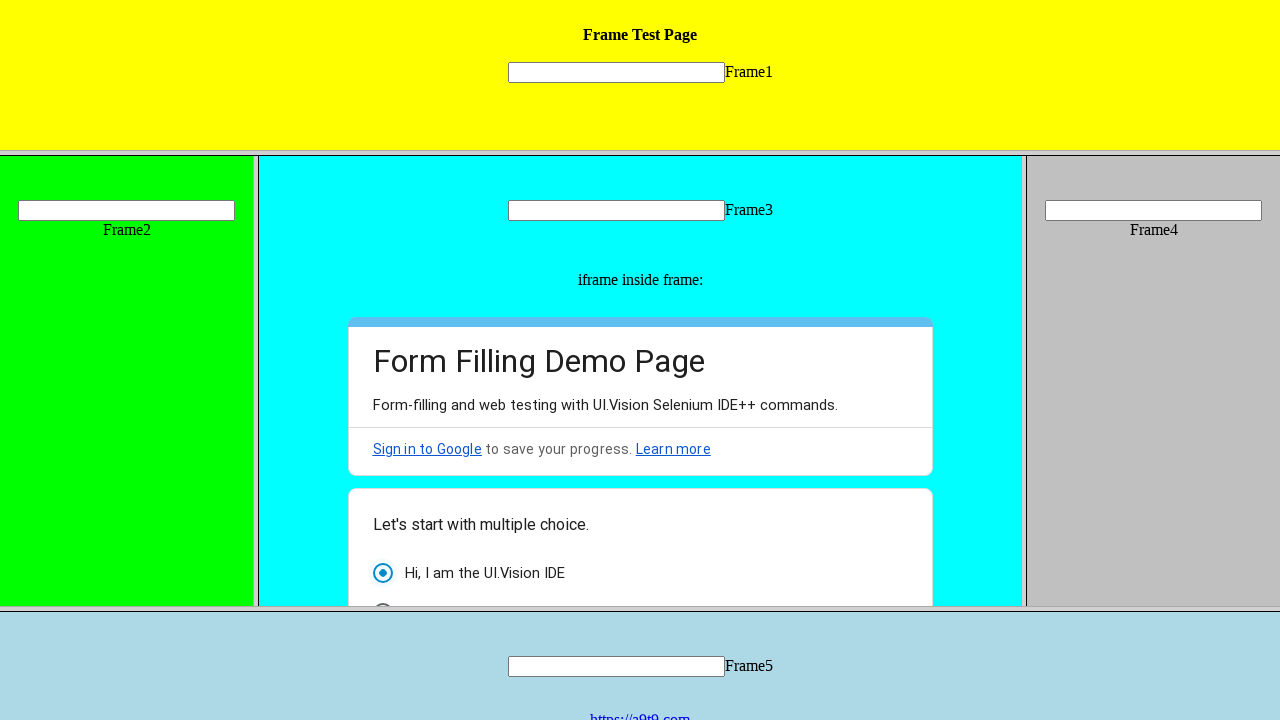

Waited 5 seconds for visual confirmation
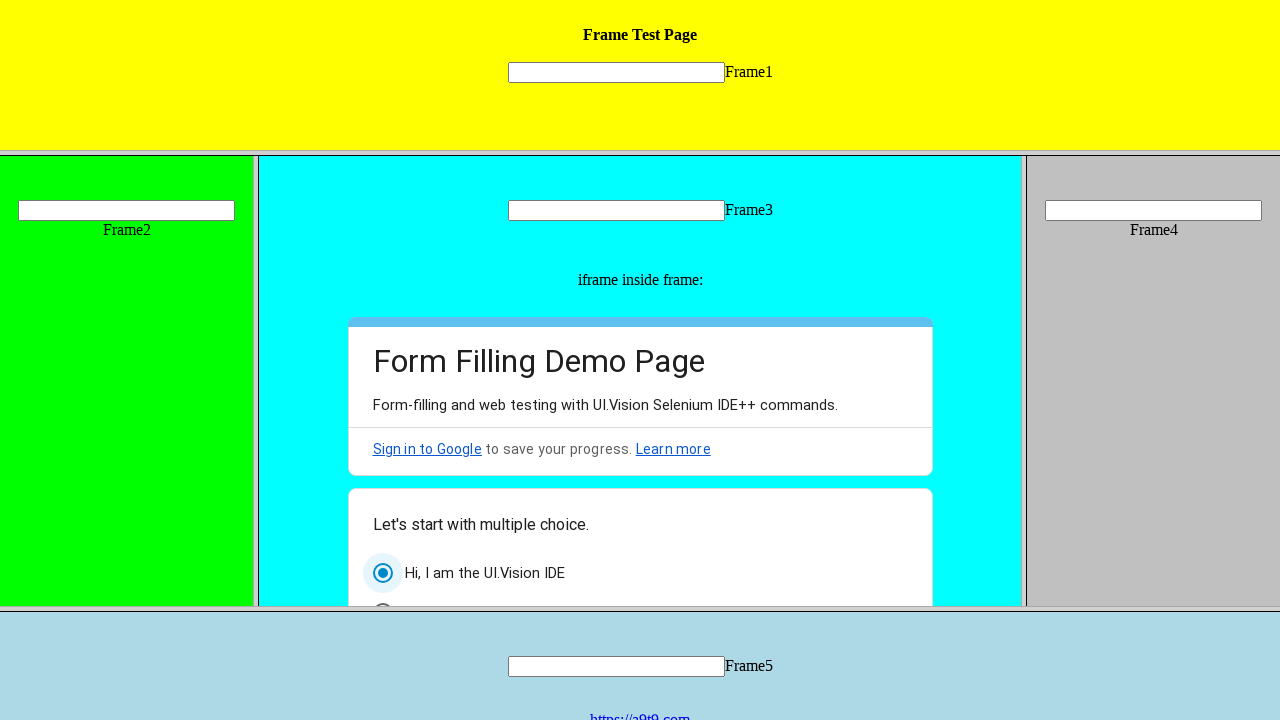

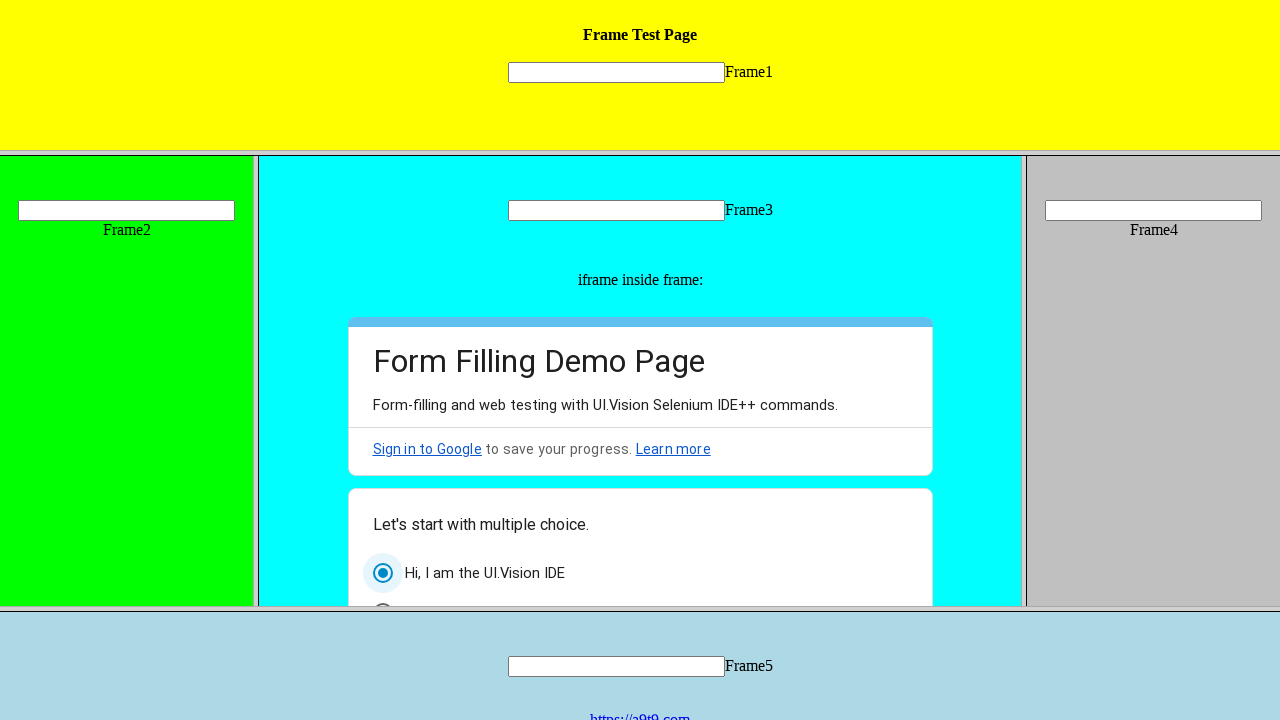